Tests that registration fails when an invalid email format is provided, verifying the error message is displayed

Starting URL: https://petlov.vercel.app/signup

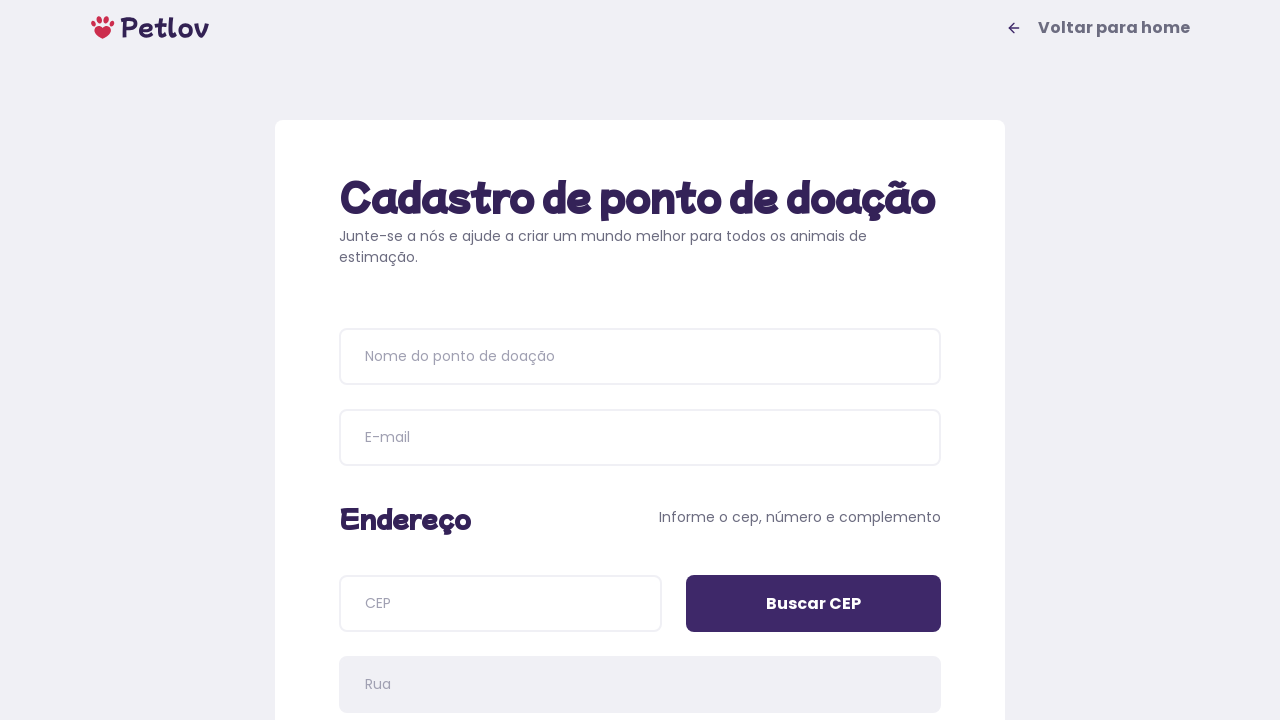

Waited for h1 element to load on signup page
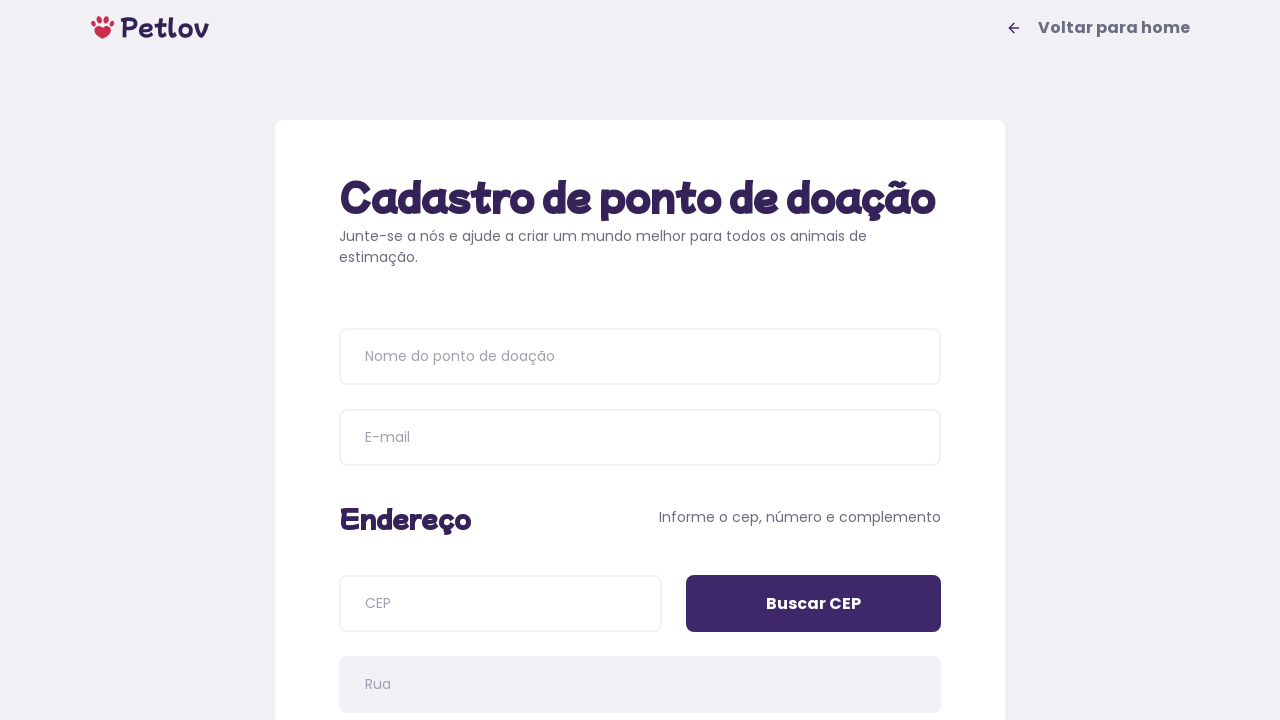

Verified page title contains 'Cadastro de ponto de doação'
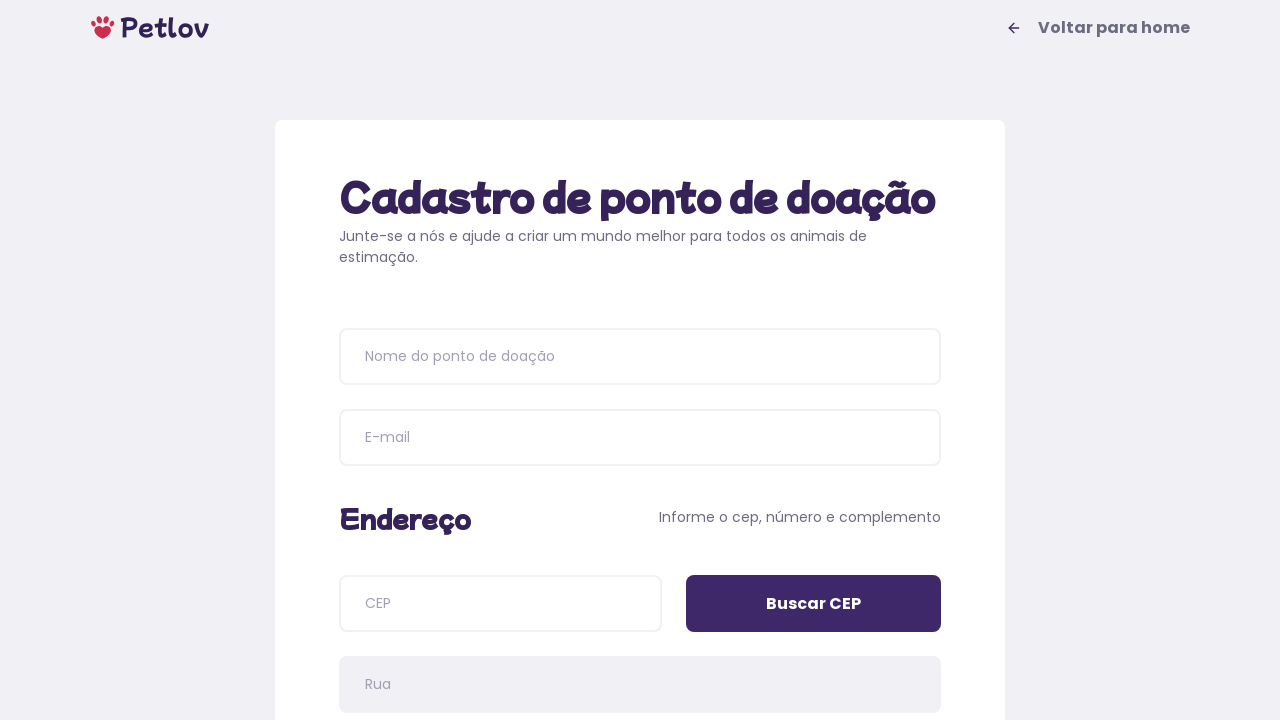

Filled donation point name with 'Lar dos Peludos' on input[placeholder='Nome do ponto de doação']
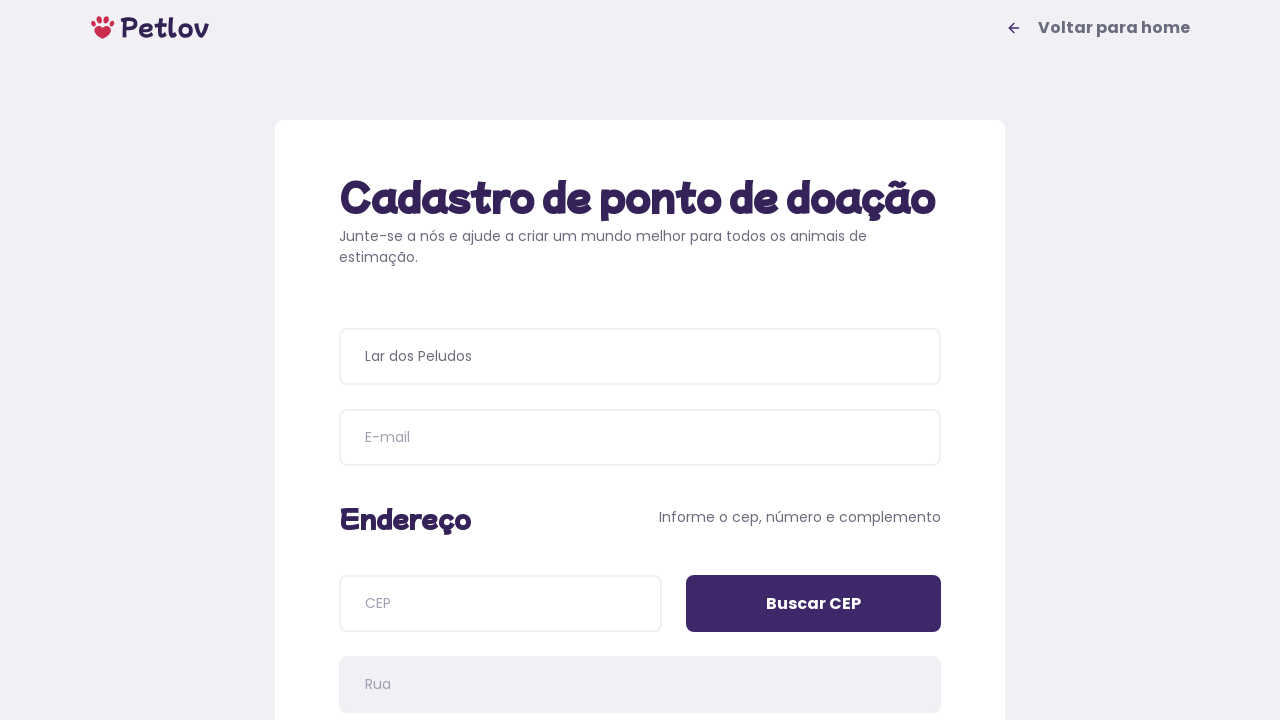

Filled email field with invalid format 'atendimento&lardospeludos.com.br' (& instead of @) on input[name='email']
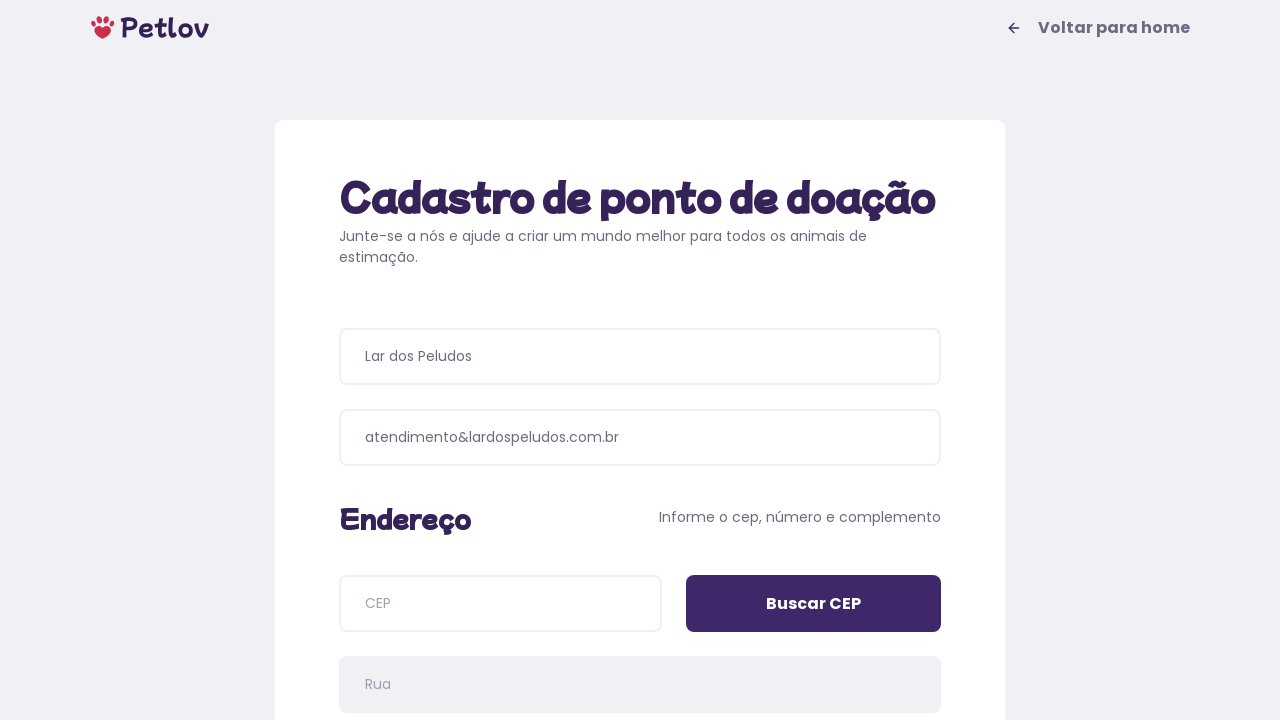

Filled CEP field with '04534011' on input[name='cep']
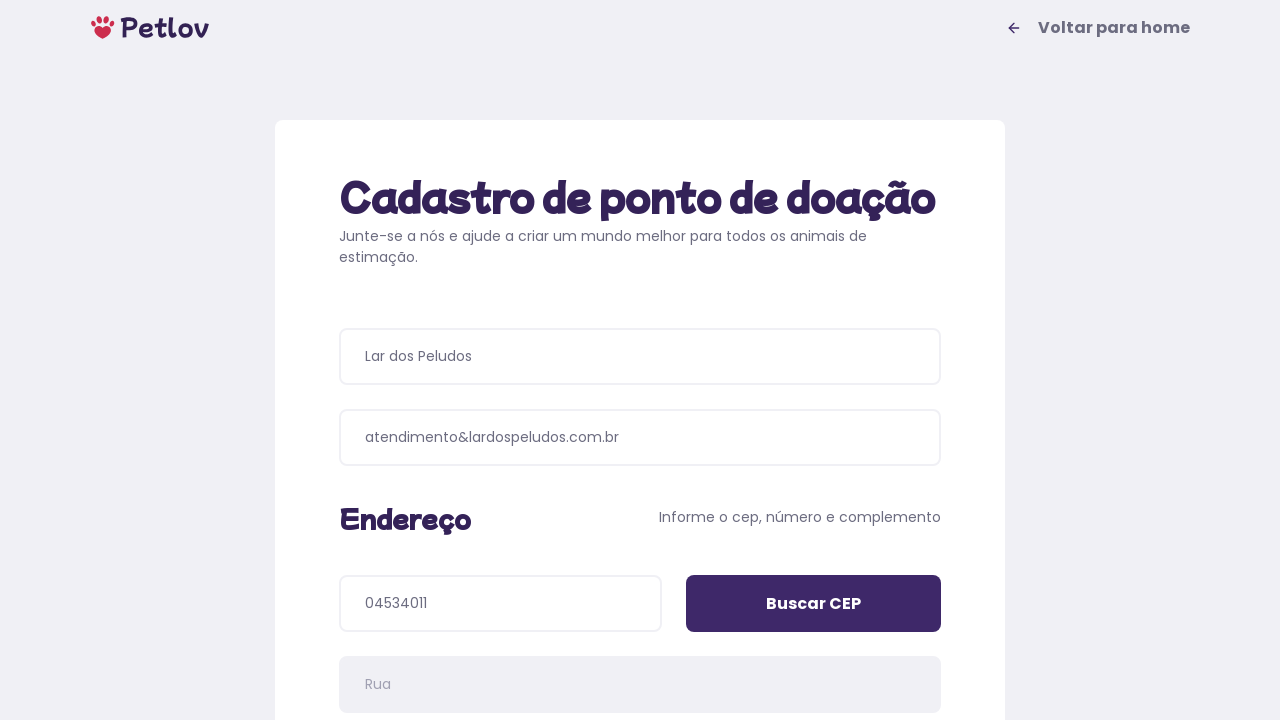

Clicked 'Buscar CEP' button to search postal code at (814, 604) on input[value='Buscar CEP']
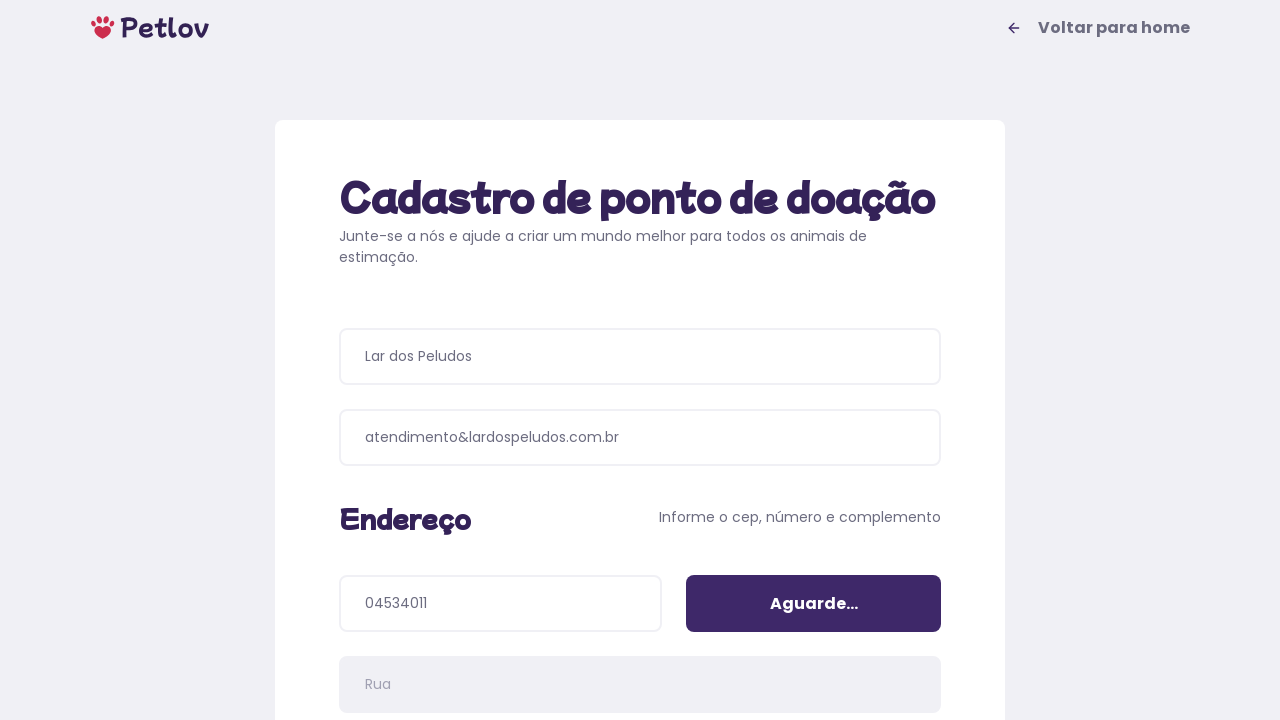

Filled address number field with '1000' on input[name='addressNumber']
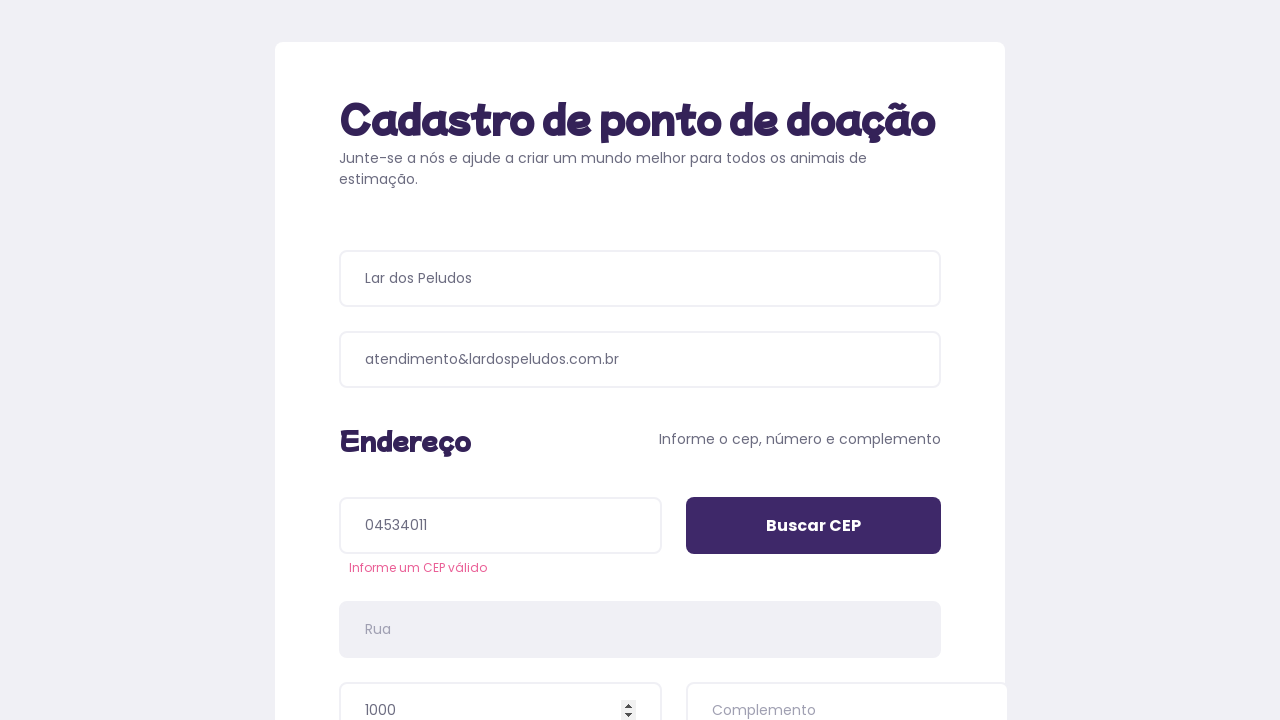

Filled address details field with 'Ao lado da padaria' on input[name='addressDetails']
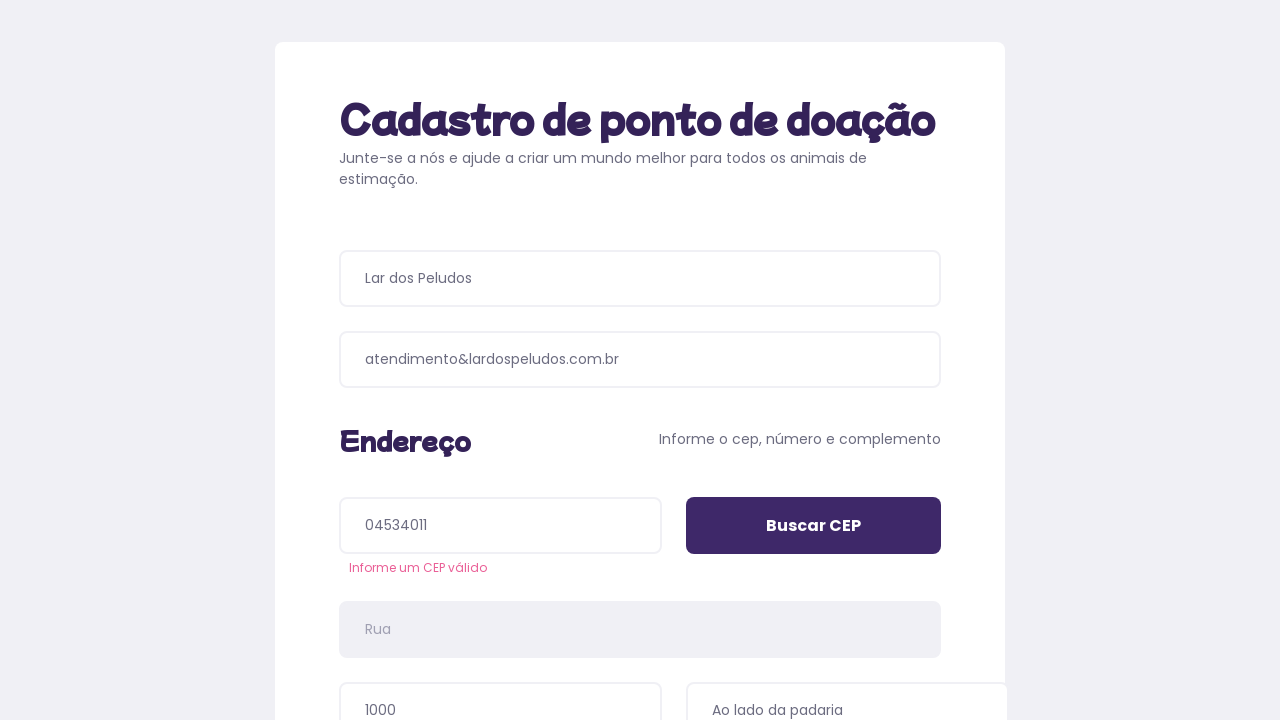

Selected 'Gatos' (Cats) as pet type at (794, 390) on xpath=//span[text()='Gatos']/..
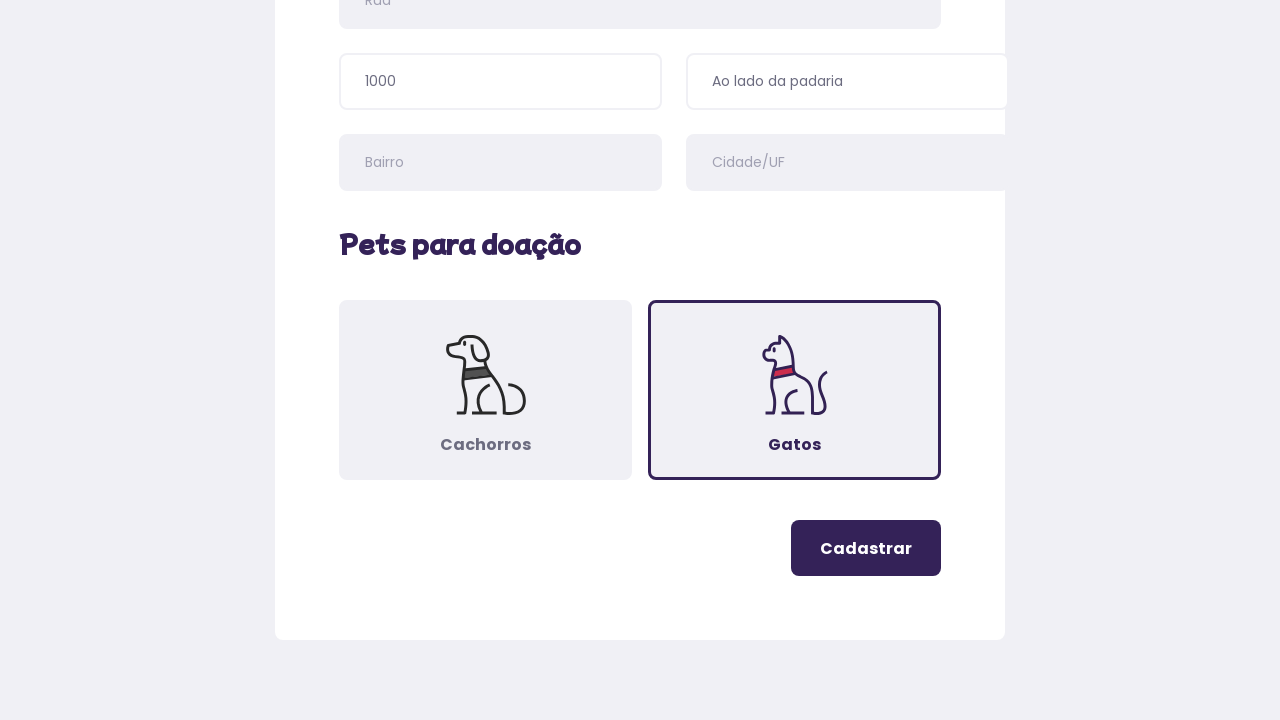

Clicked register button to submit form at (866, 548) on .button-register
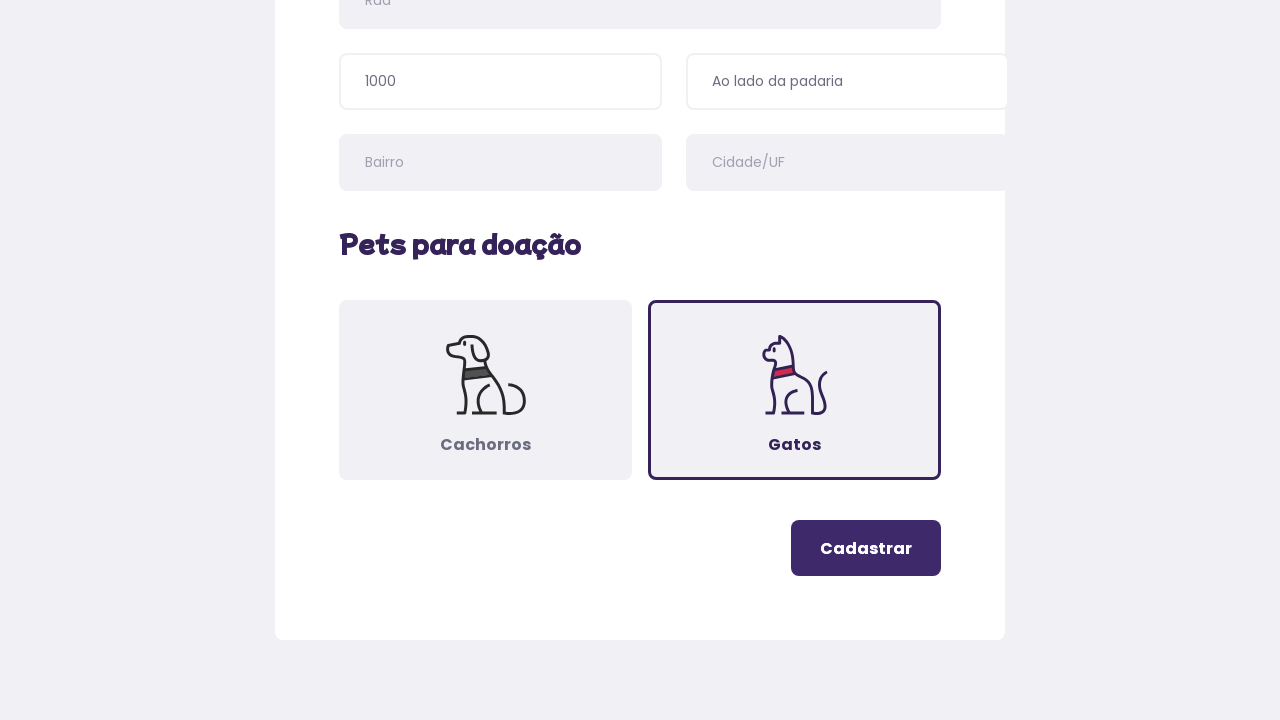

Waited for error alert to appear
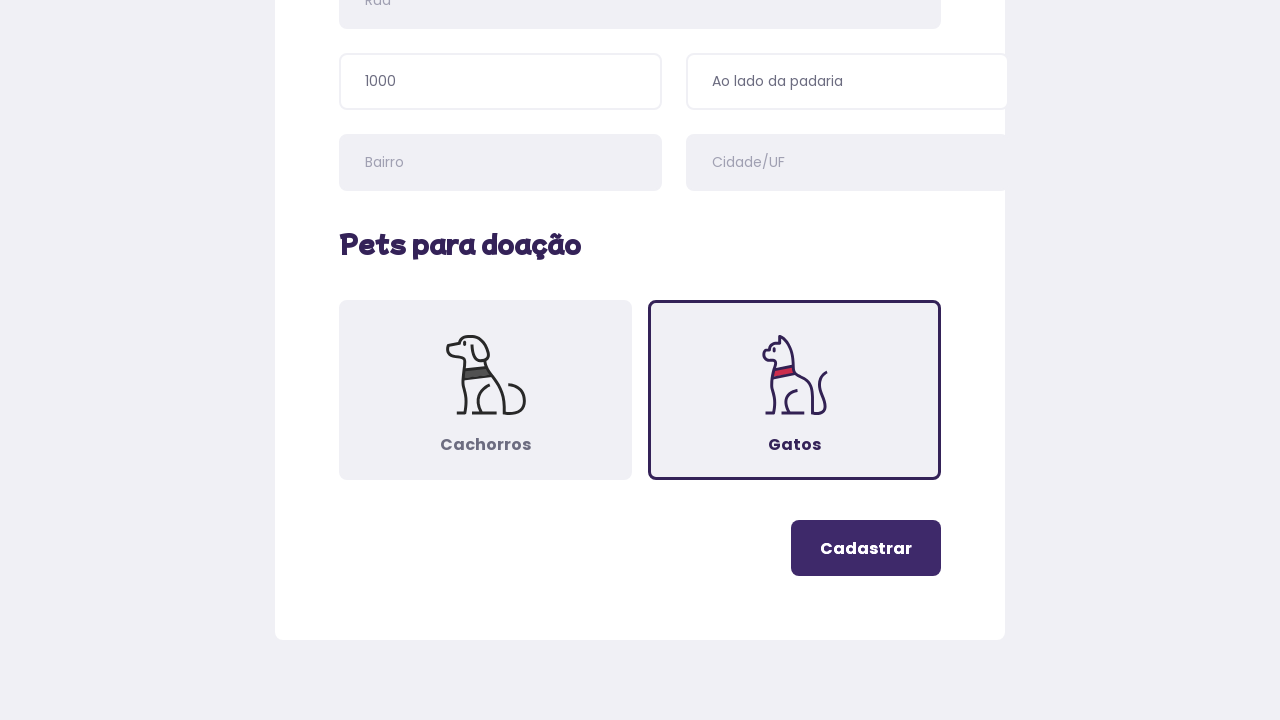

Retrieved error message text from alert
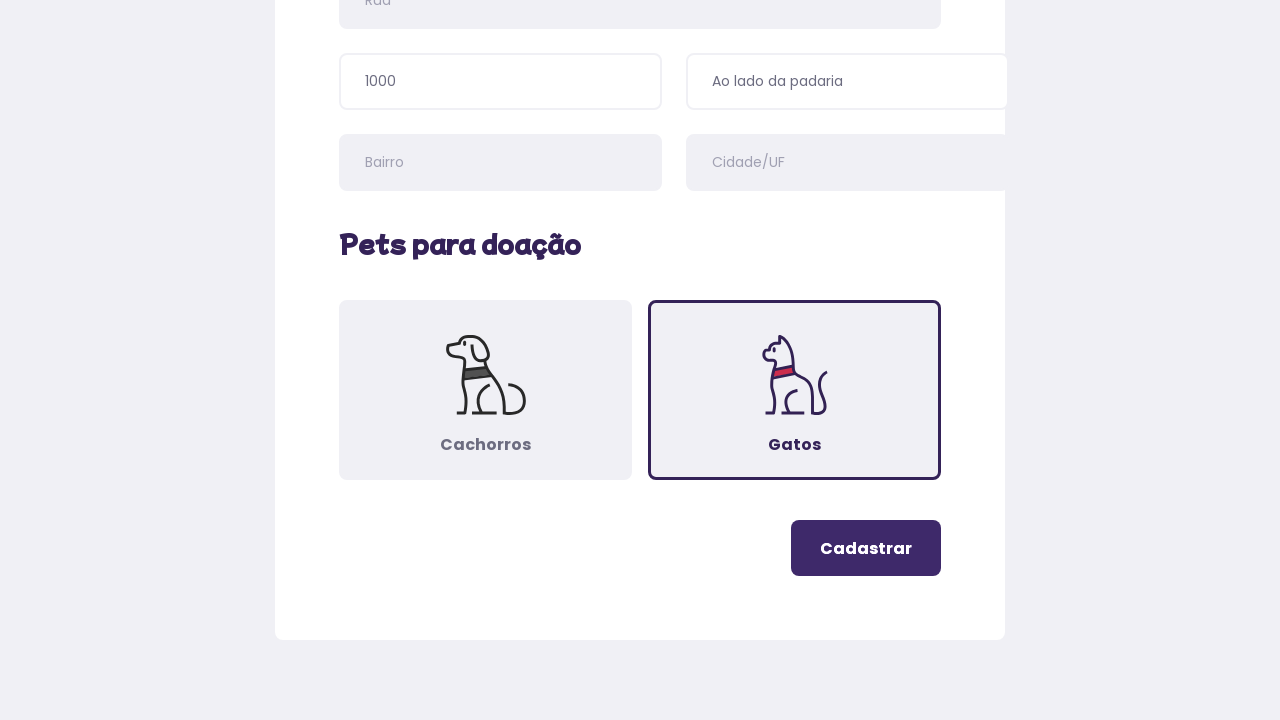

Verified error message contains 'Informe um email válido' - invalid email format correctly rejected
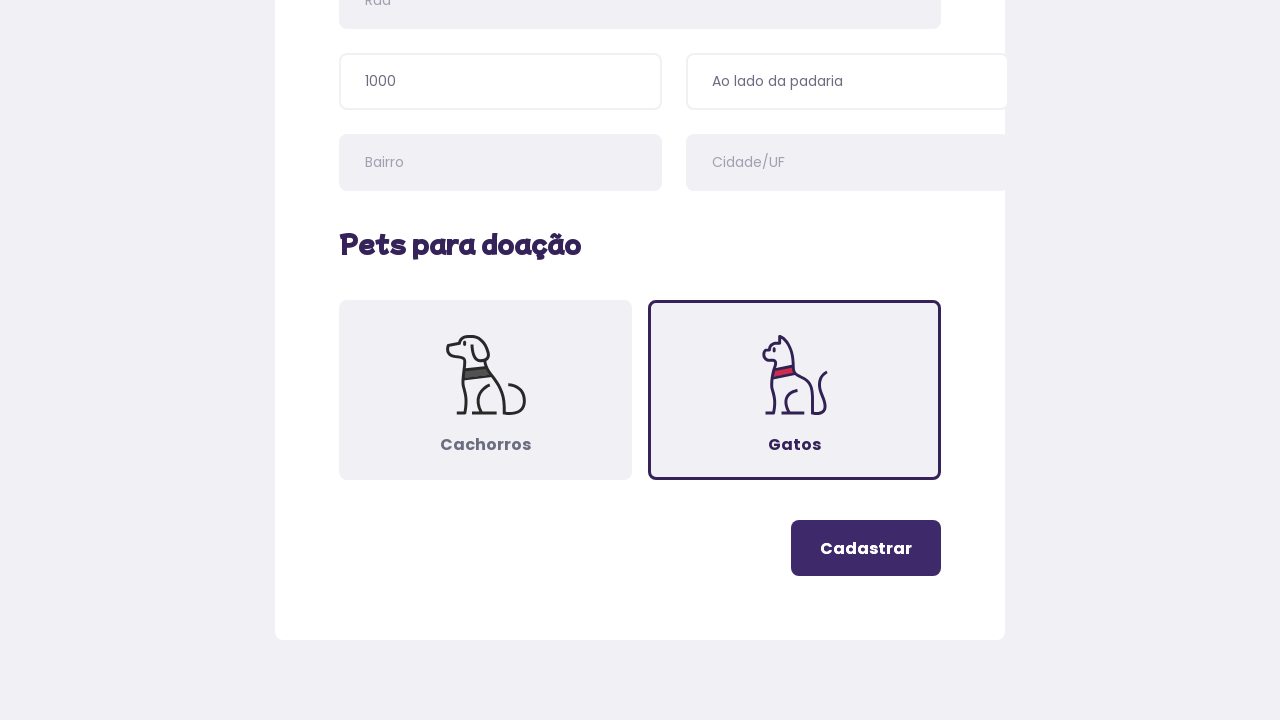

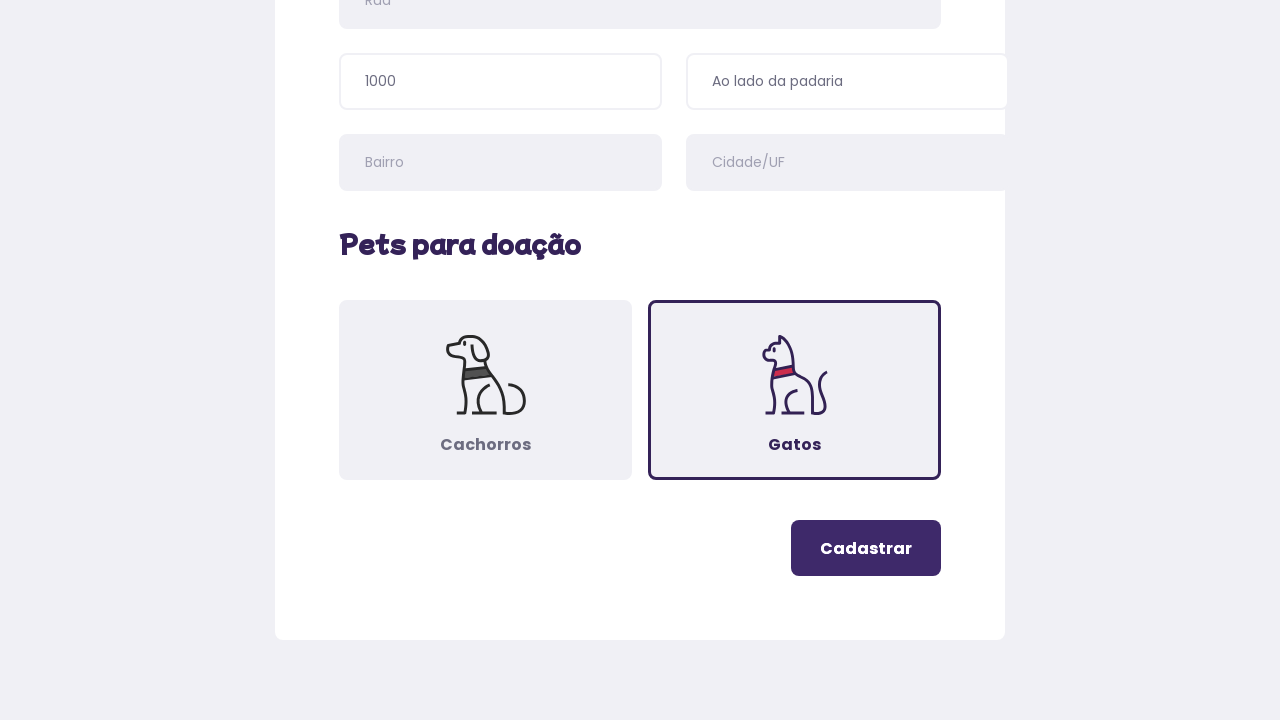